Tests window handling functionality by clicking a button that opens a new window, switching to the new window to verify its title, then switching back to the original window to verify its title.

Starting URL: https://rahulshettyacademy.com/AutomationPractice/

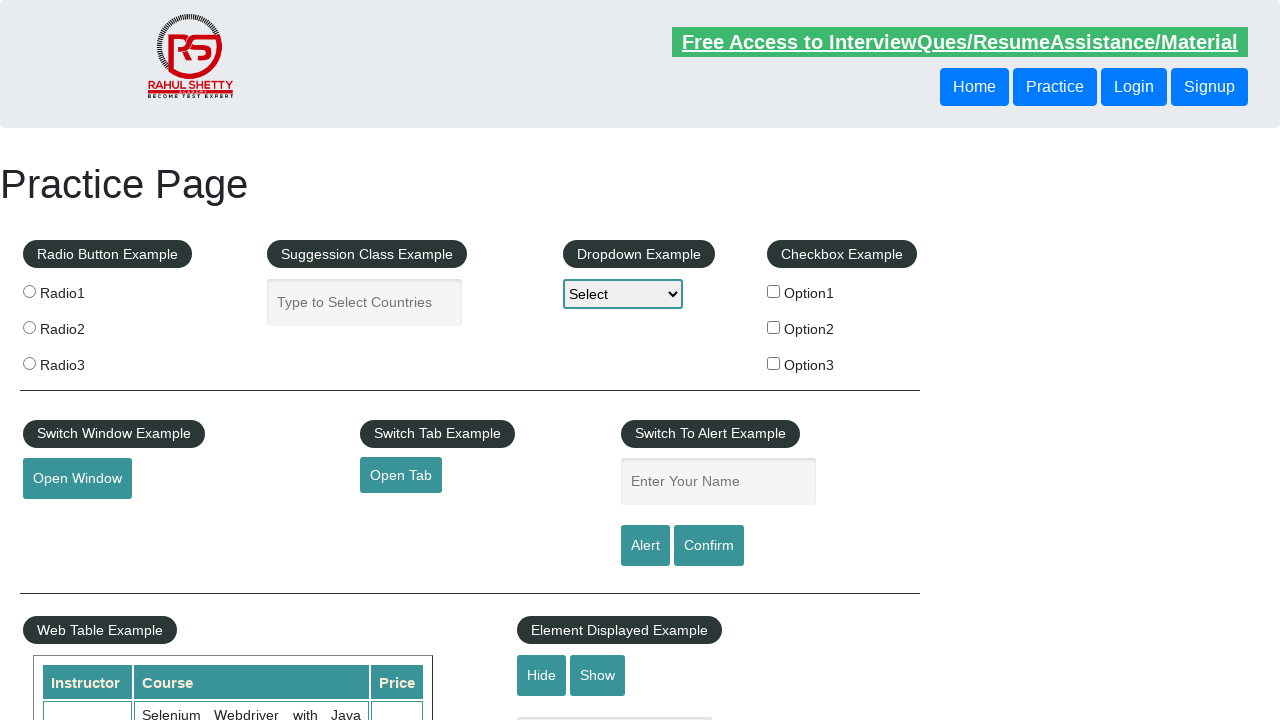

Clicked button to open new window at (77, 479) on #openwindow
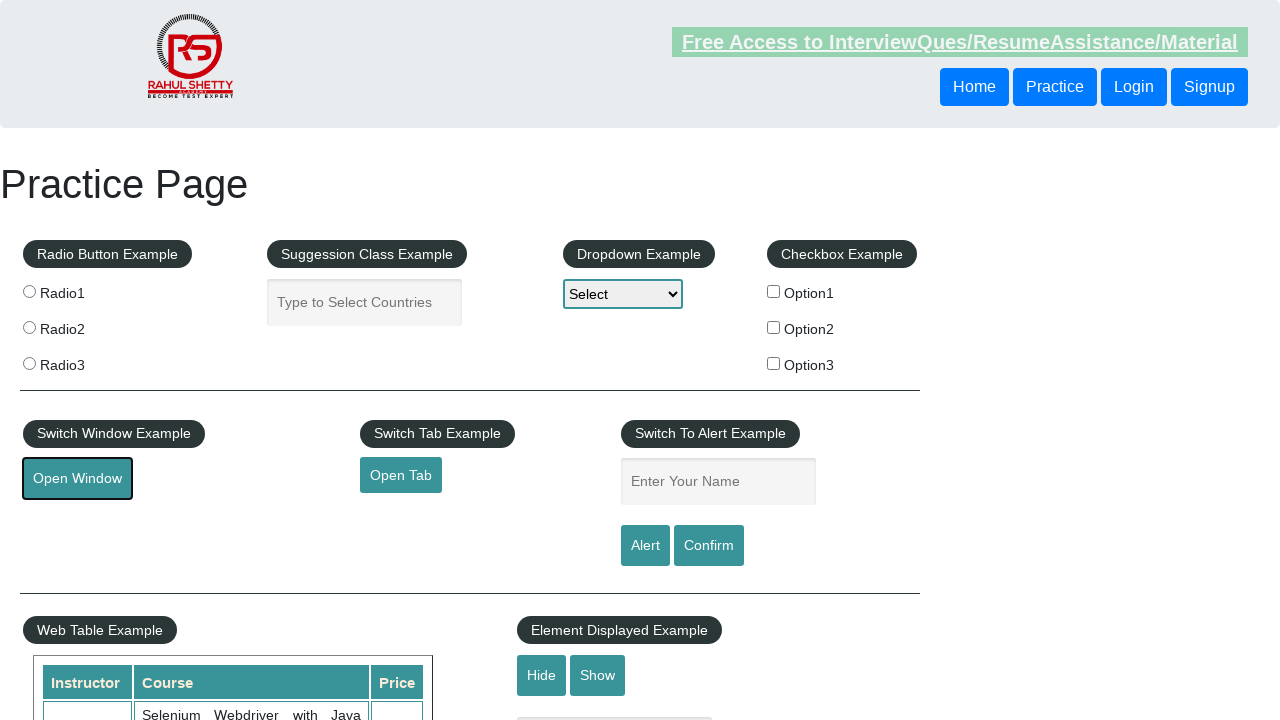

Captured new window handle
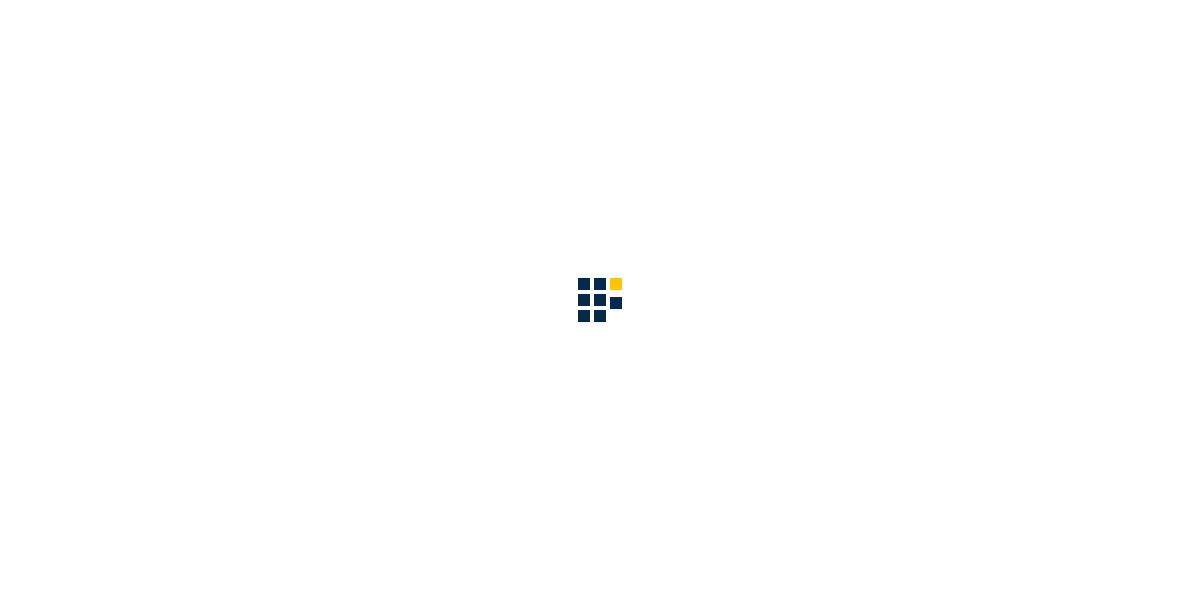

New window loaded successfully
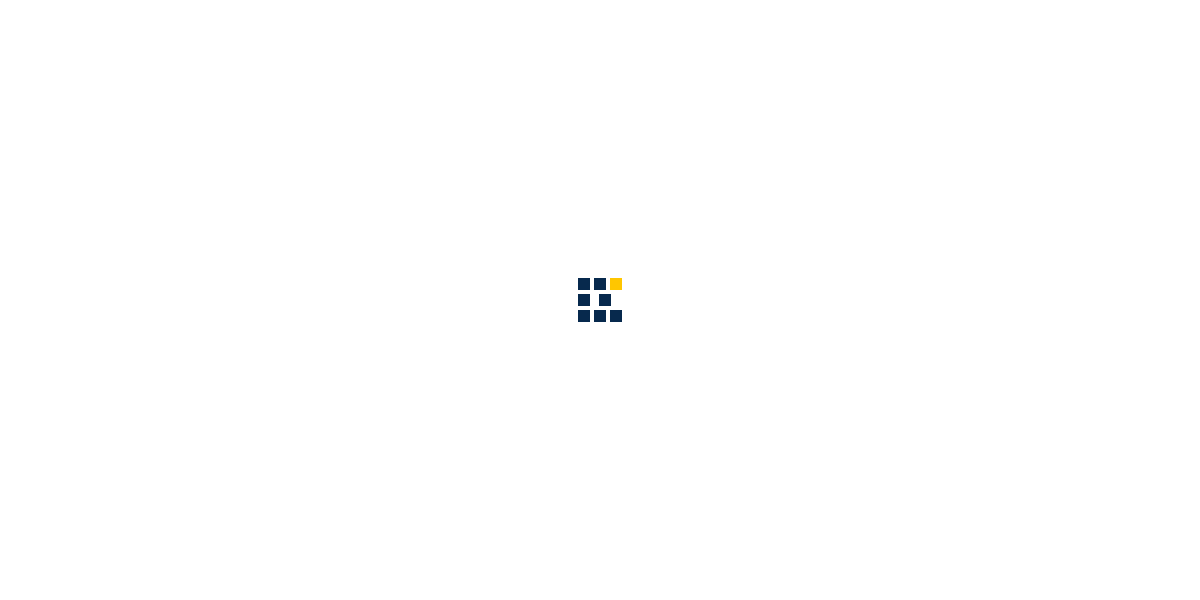

Verified new window title contains 'QAClick Academy'
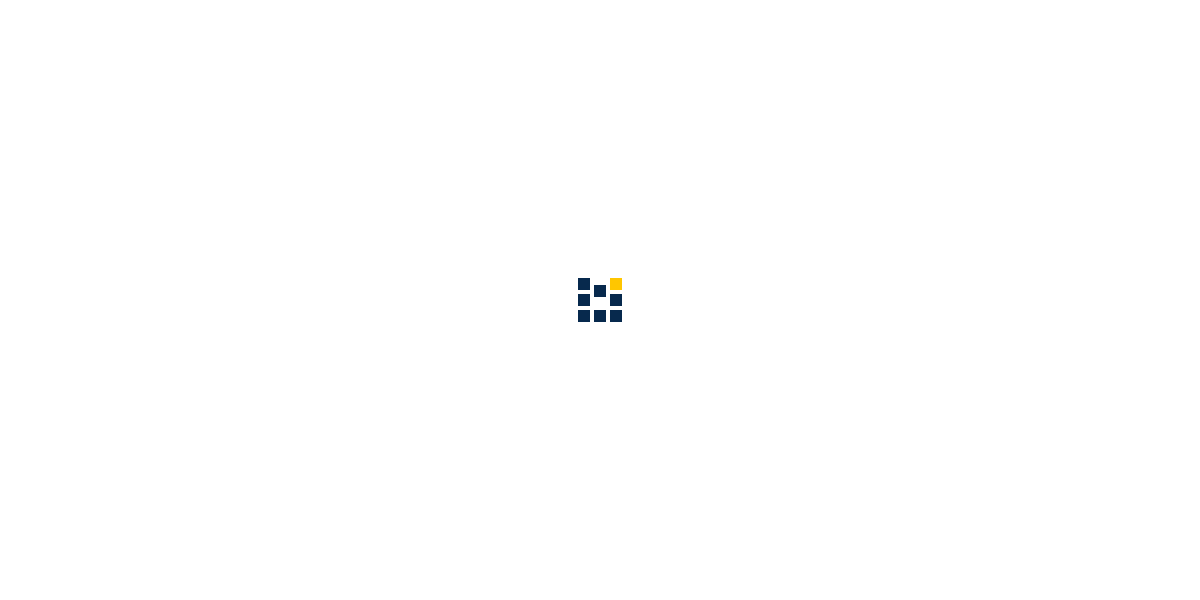

Closed new window
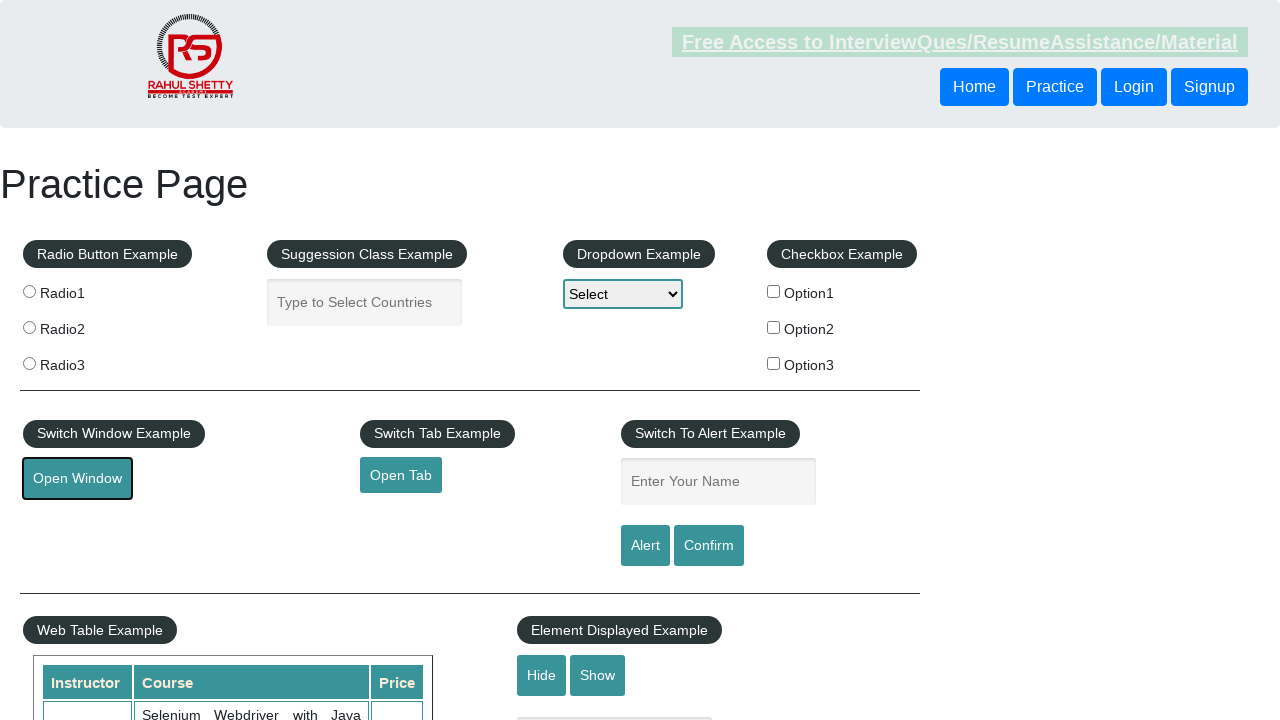

Verified original window title is 'Practice Page'
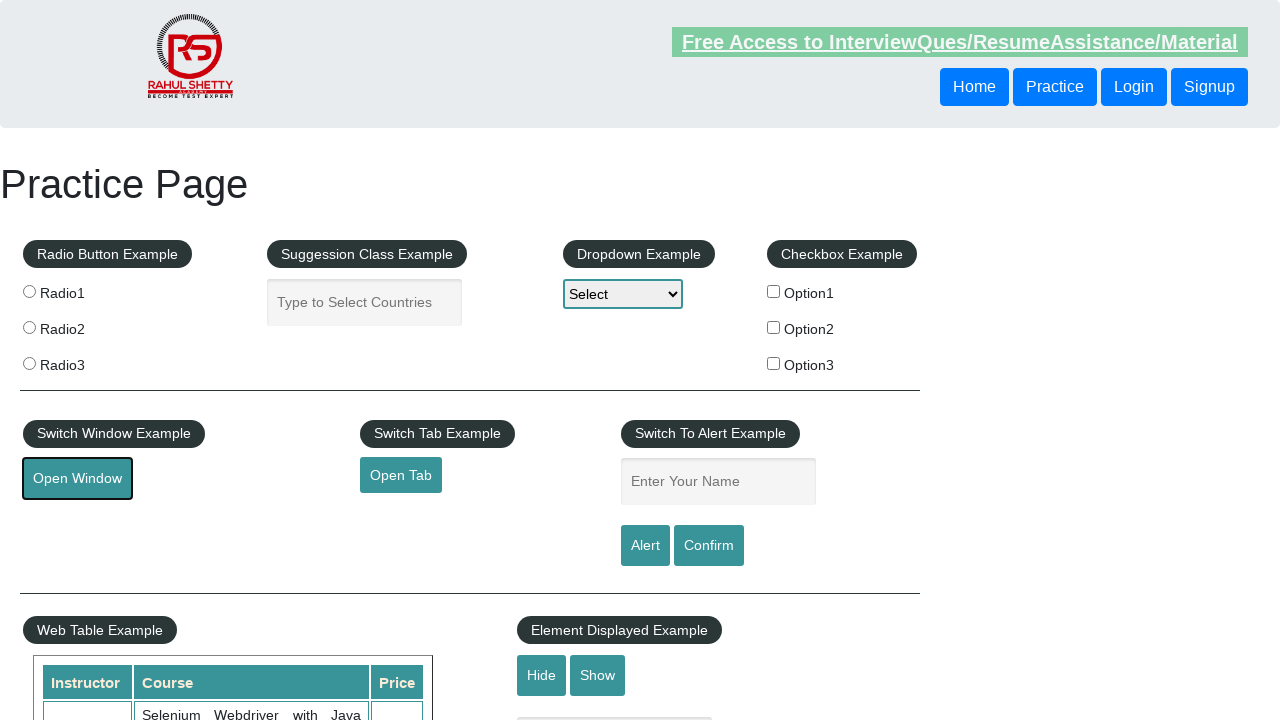

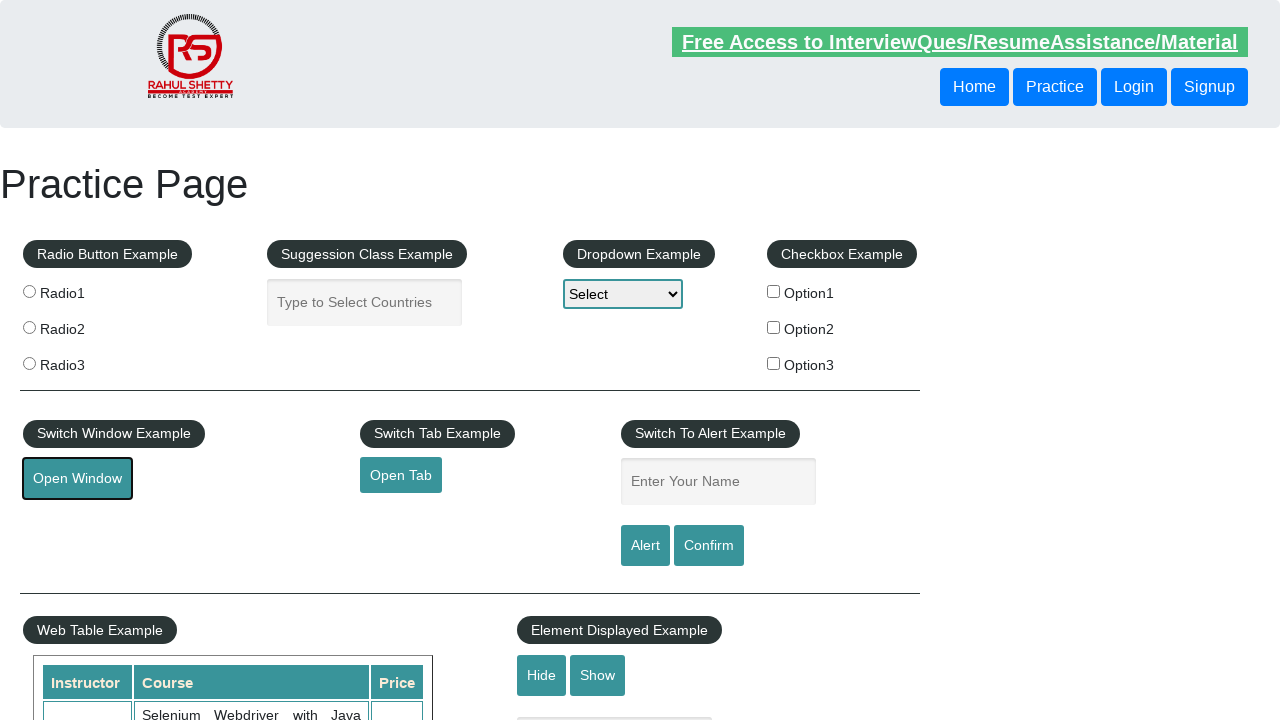